Tests autocomplete suggestion functionality by typing partial text and selecting a suggestion using keyboard navigation

Starting URL: https://www.rahulshettyacademy.com/AutomationPractice/

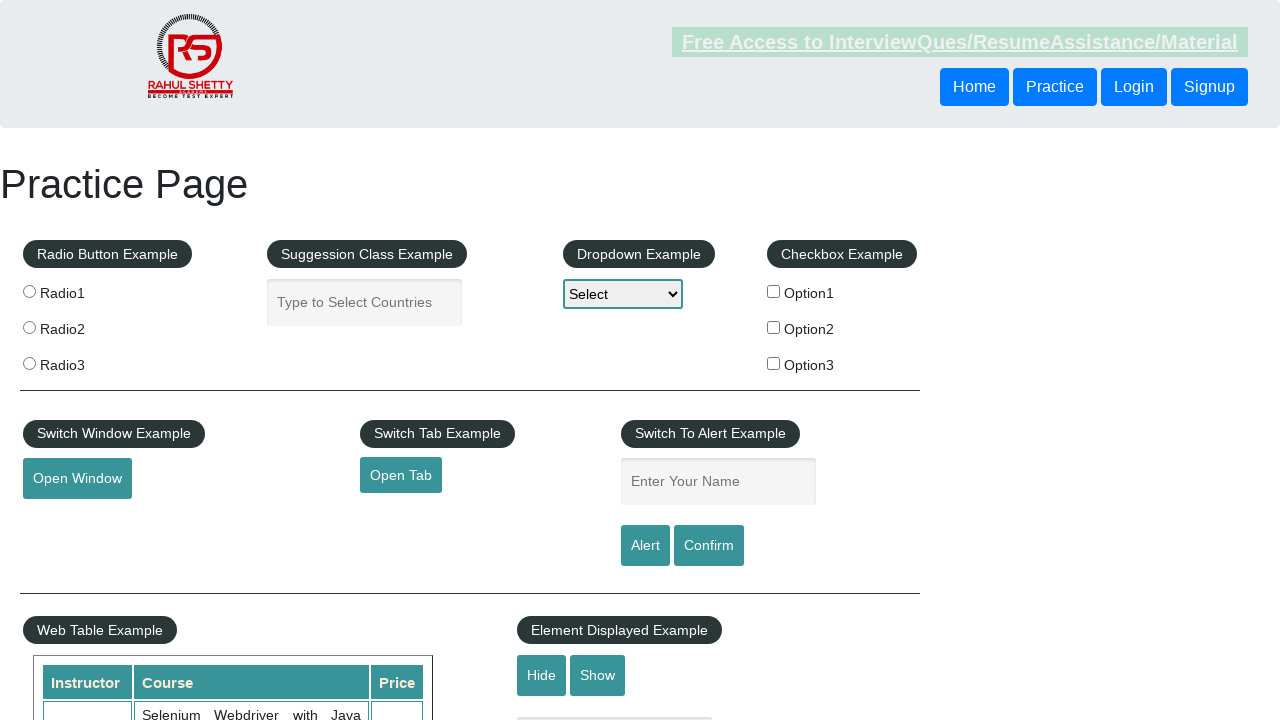

Located autocomplete input field
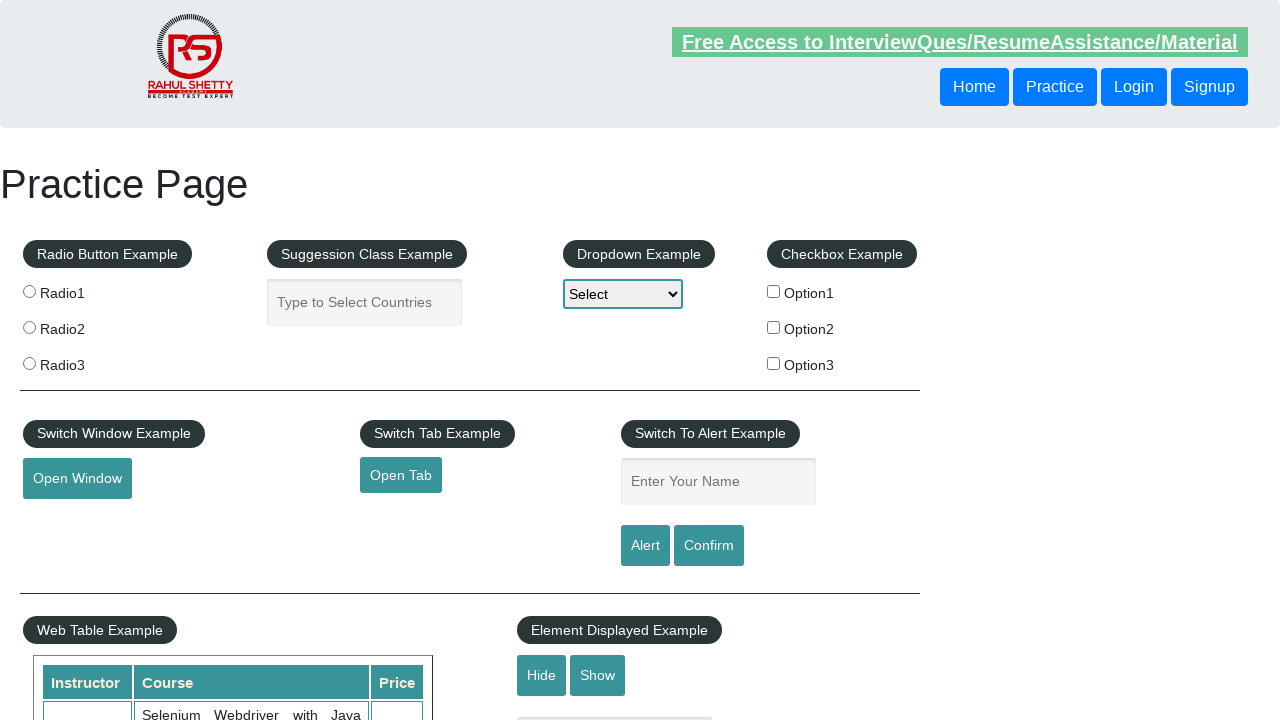

Cleared autocomplete field on #autocomplete
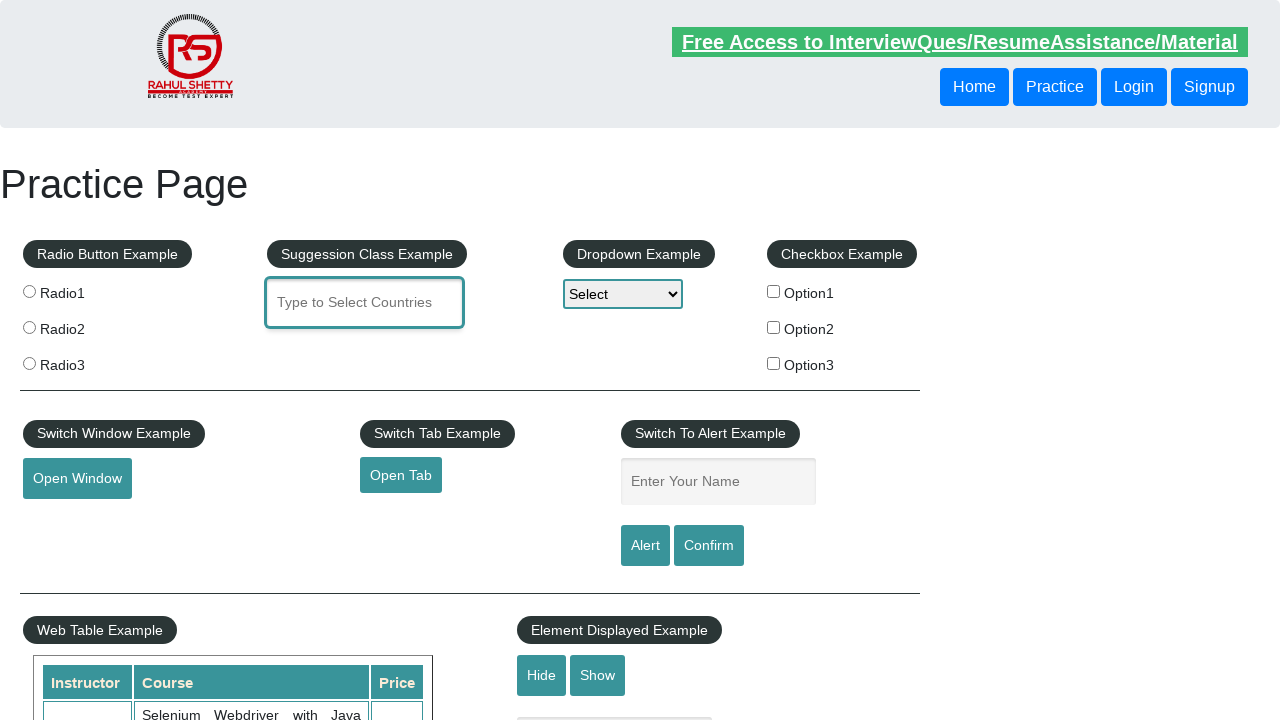

Typed 'Vene' into autocomplete field to trigger suggestions on #autocomplete
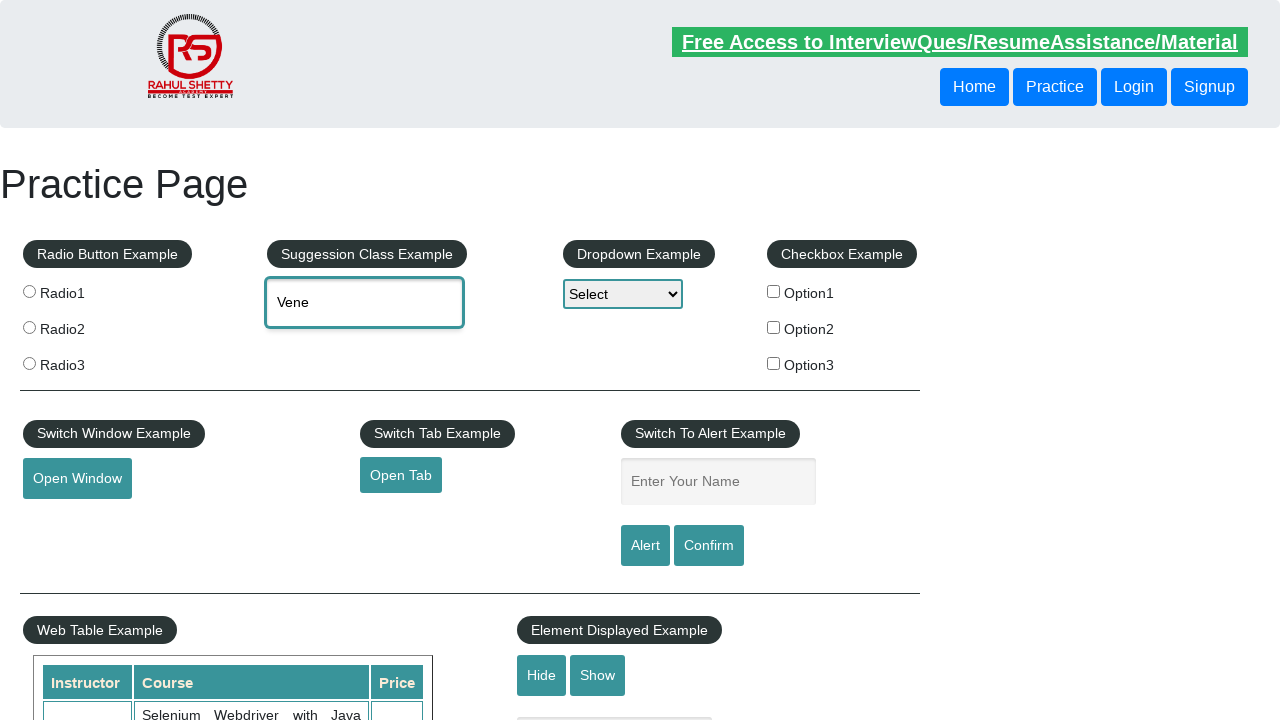

Waited for suggestions to appear
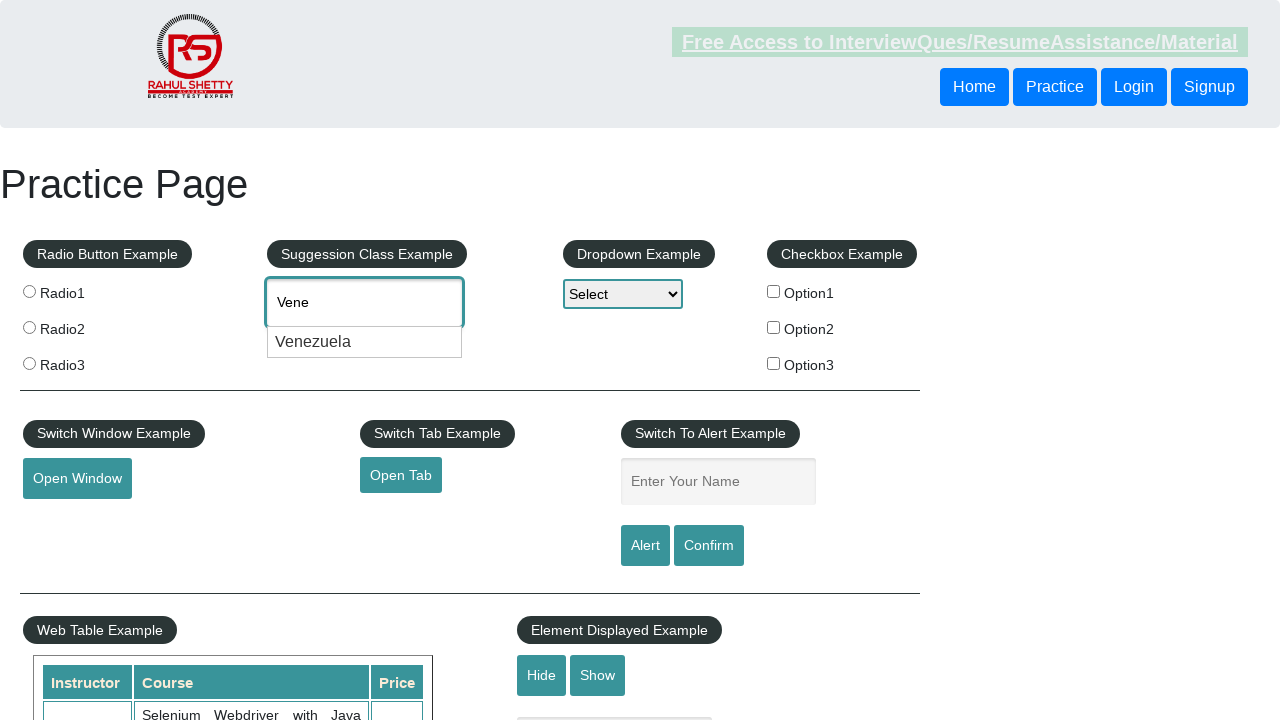

Pressed Ctrl+ArrowDown to navigate to first suggestion on #autocomplete
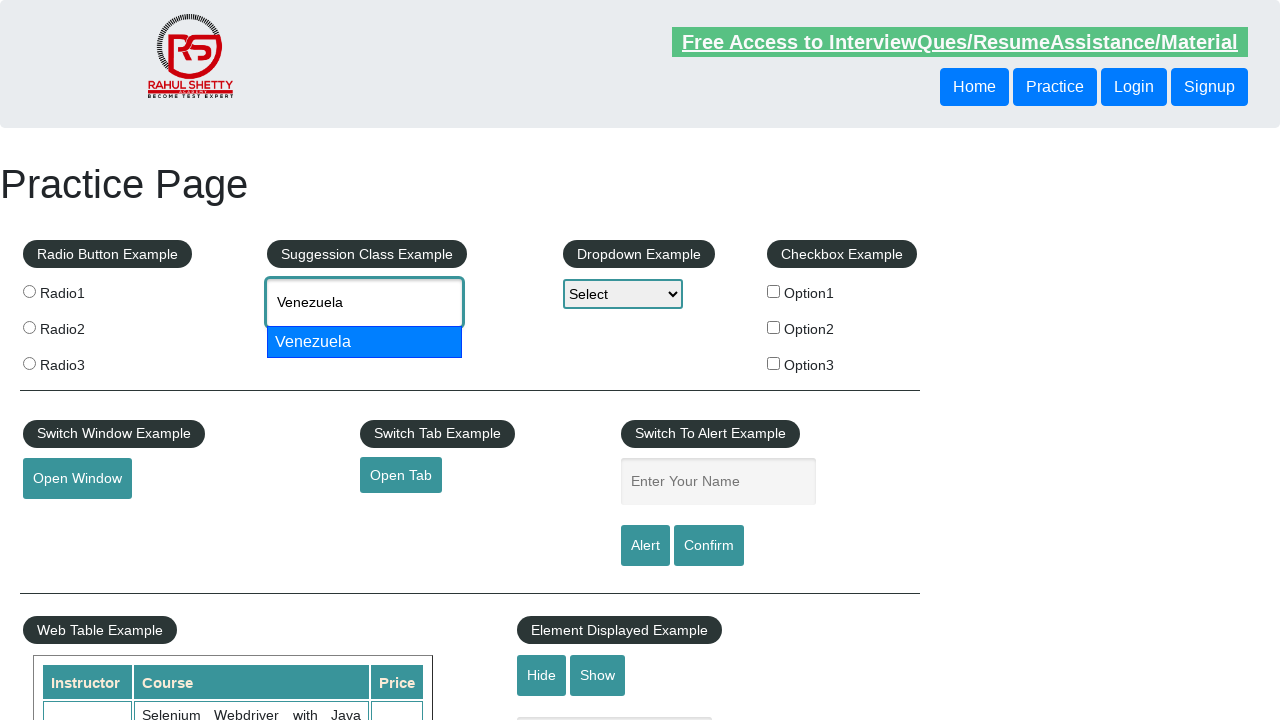

Pressed Ctrl+Enter to select the highlighted suggestion on #autocomplete
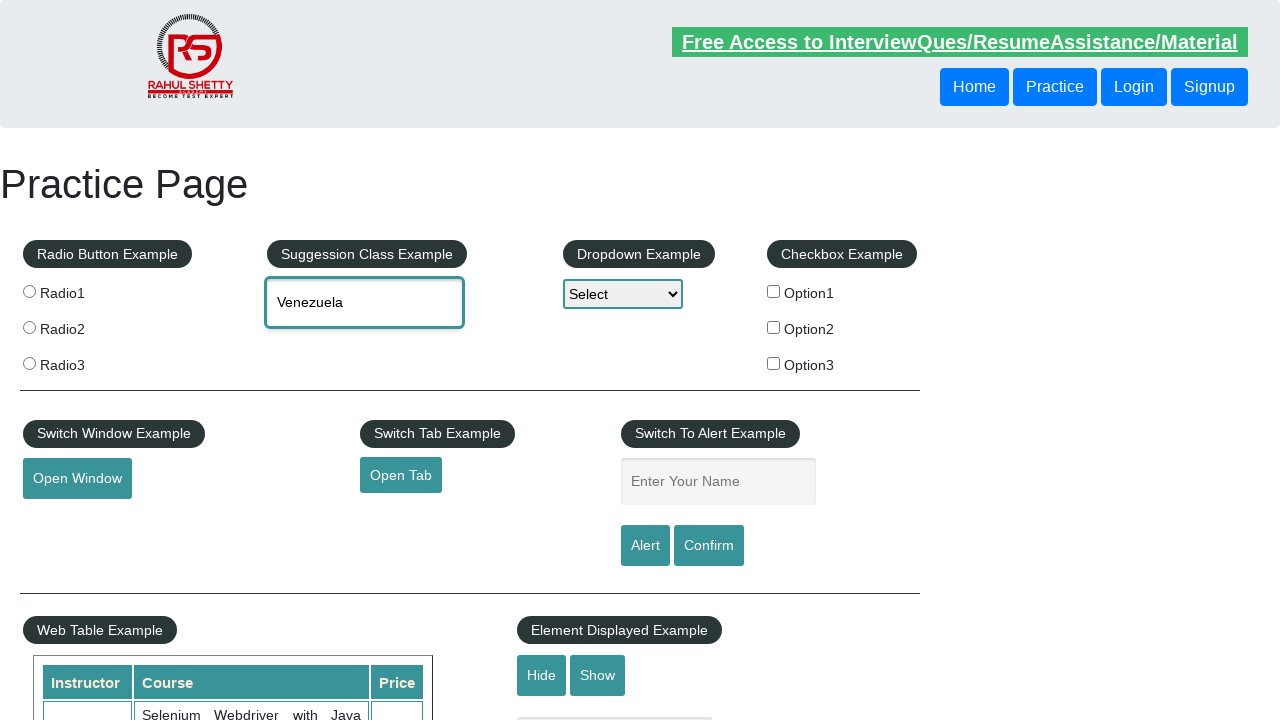

Verified that 'Venezuela' was selected in autocomplete field
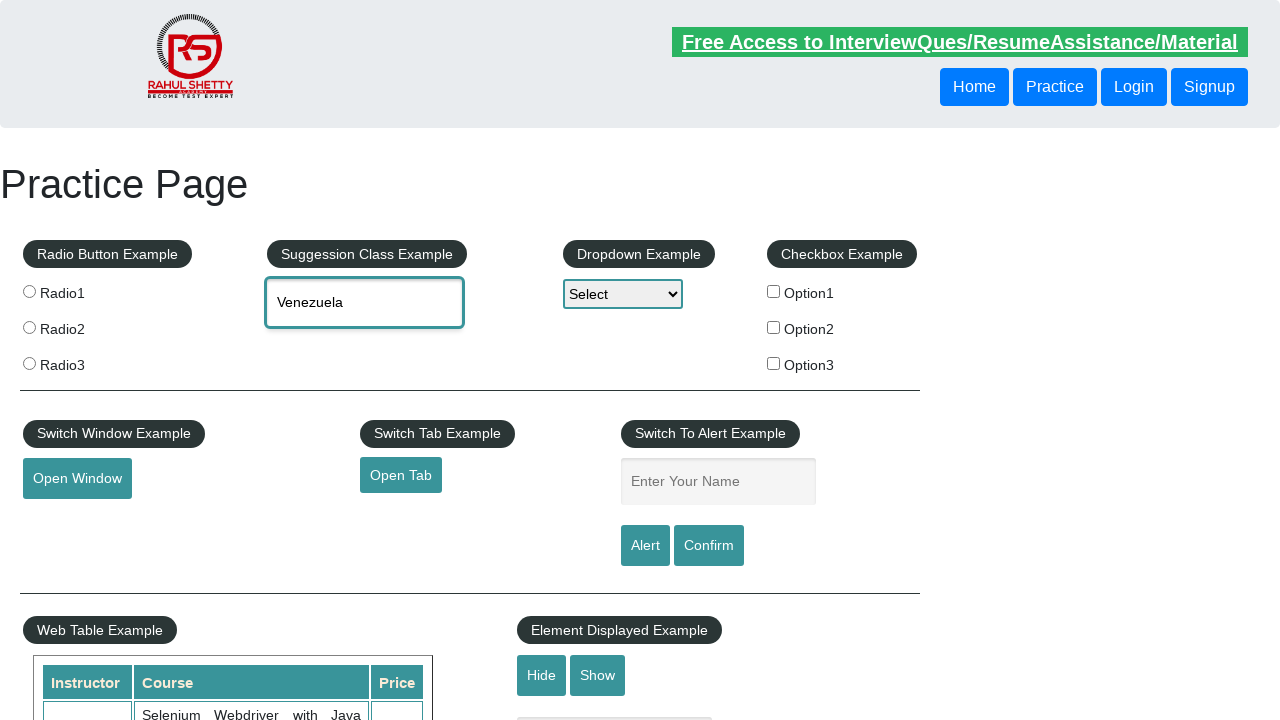

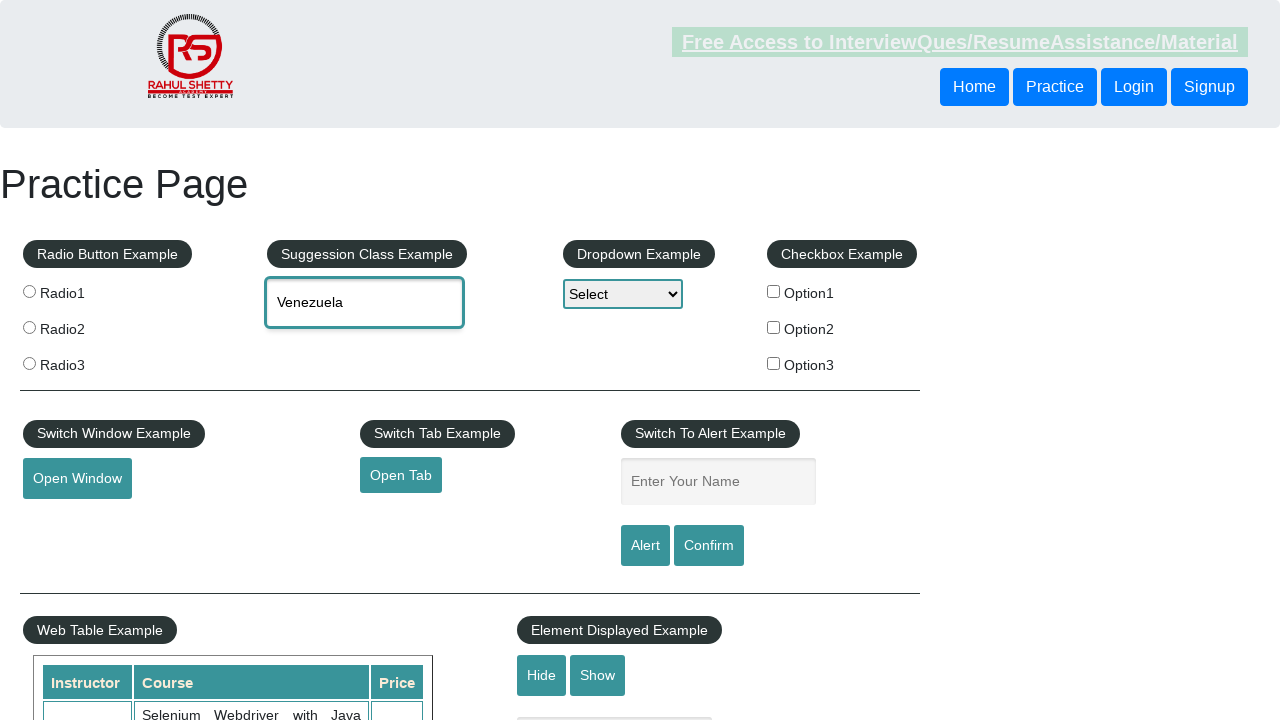